Tests form filling functionality by entering first name, last name, and job title into a form

Starting URL: https://formy-project.herokuapp.com/form

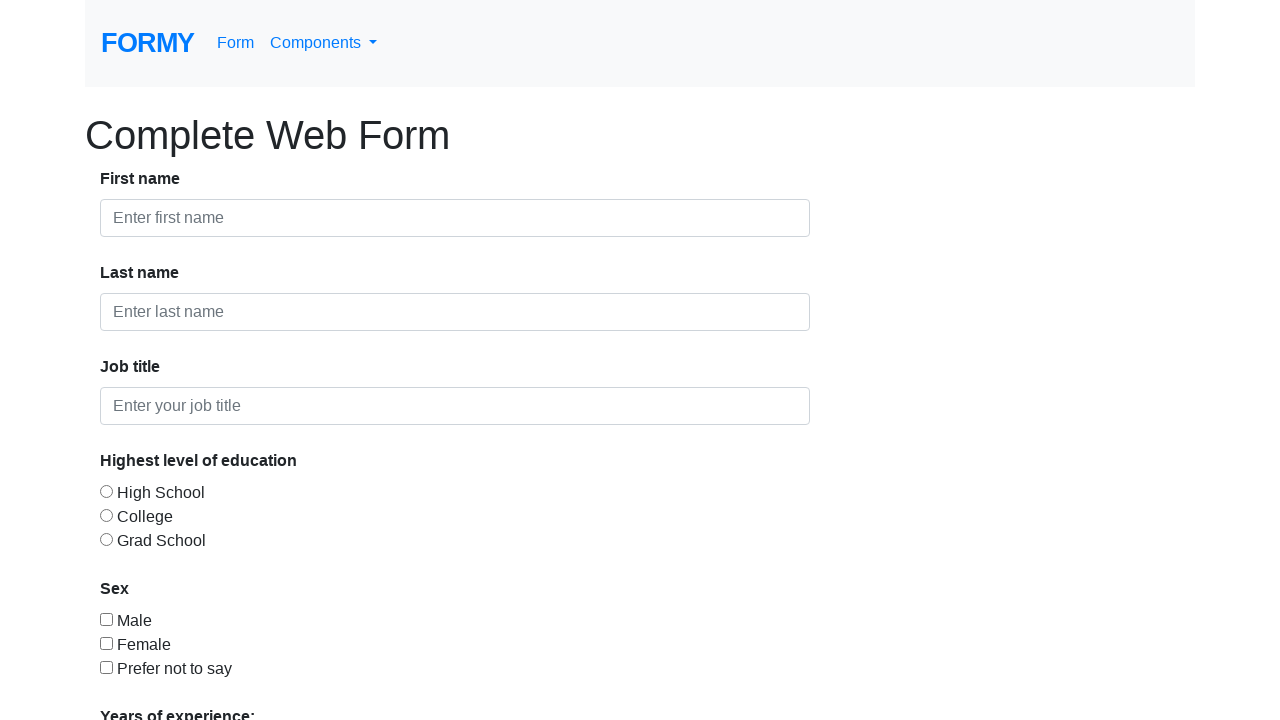

Filled first name field with 'Qalbinour' on #first-name
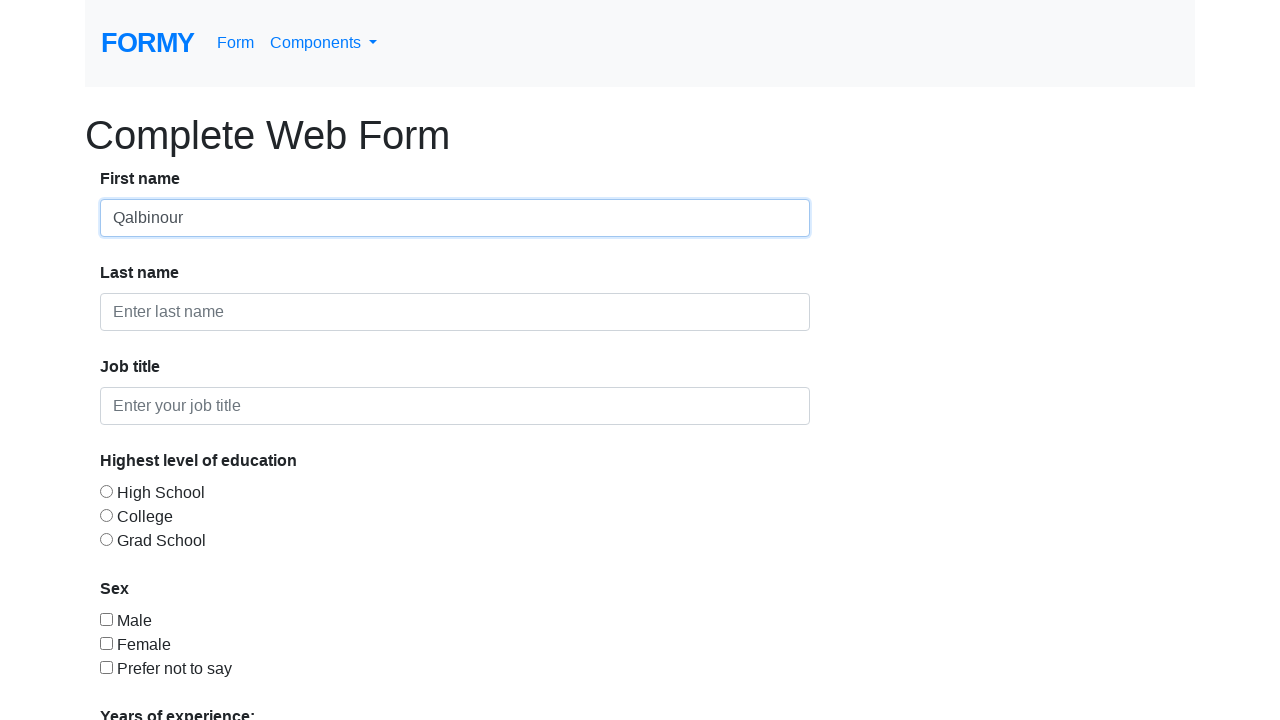

Filled last name field with 'Abidt' on #last-name
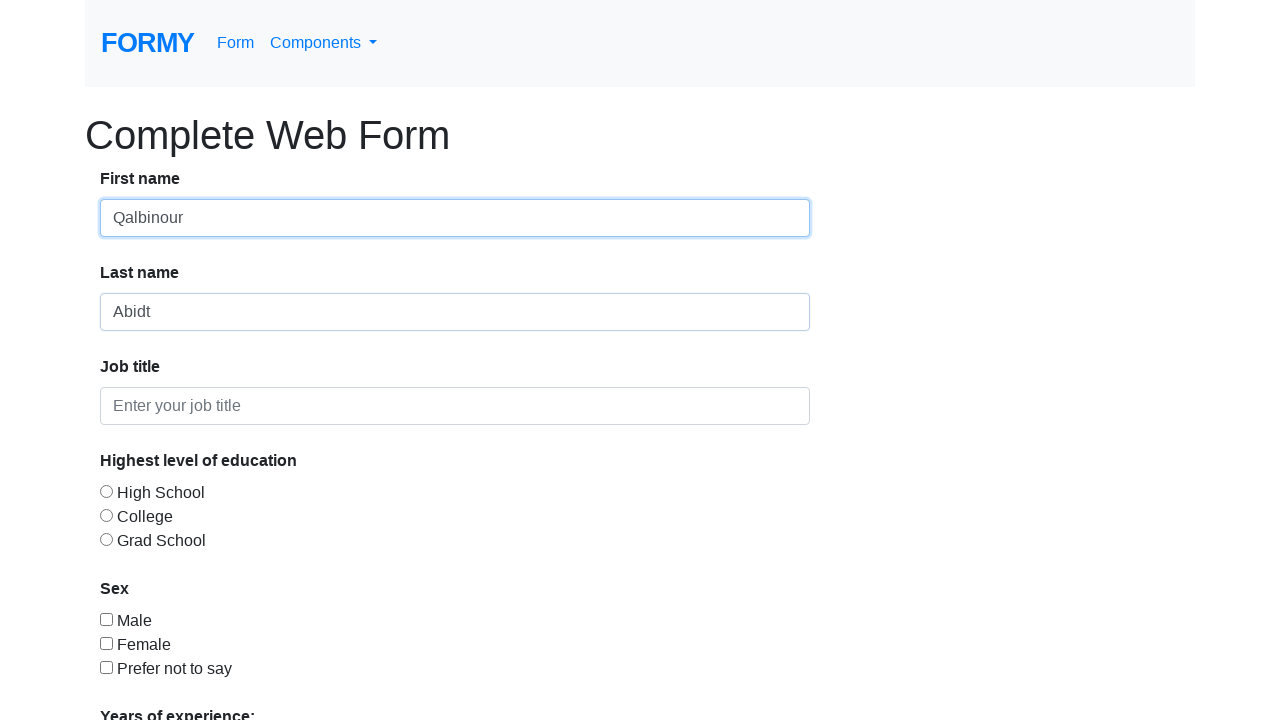

Filled job title field with 'Developer' on #job-title
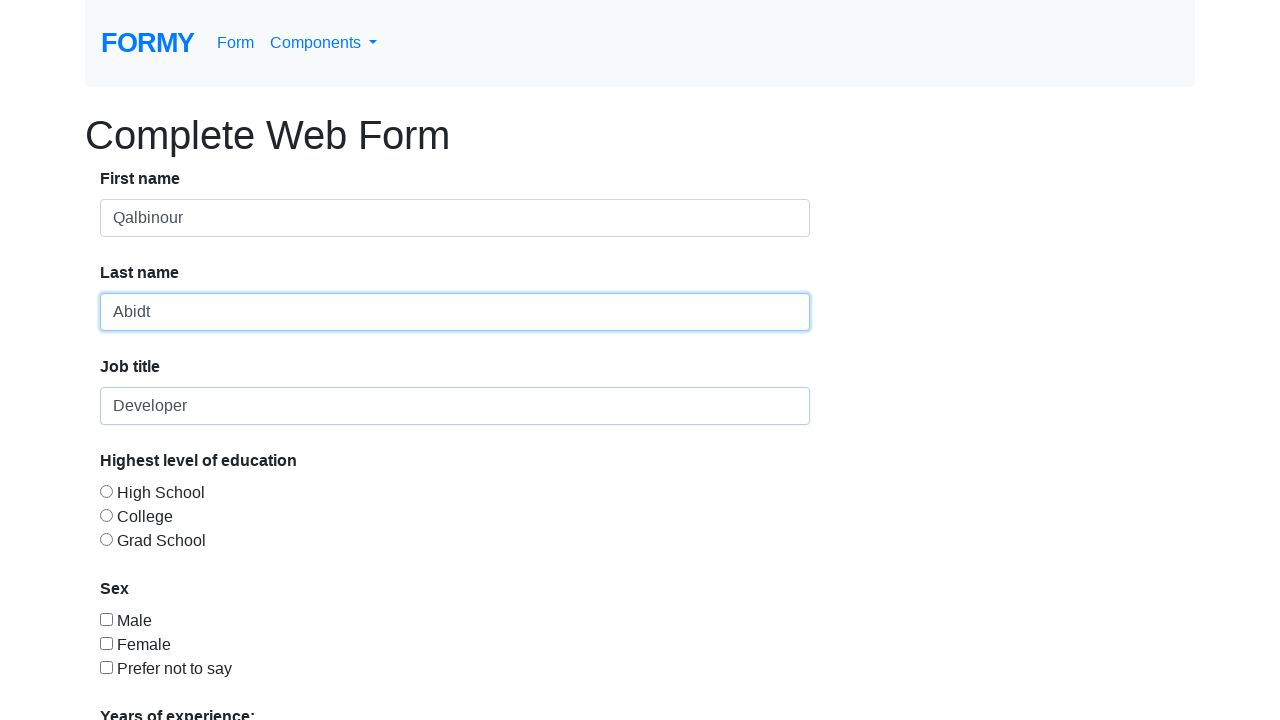

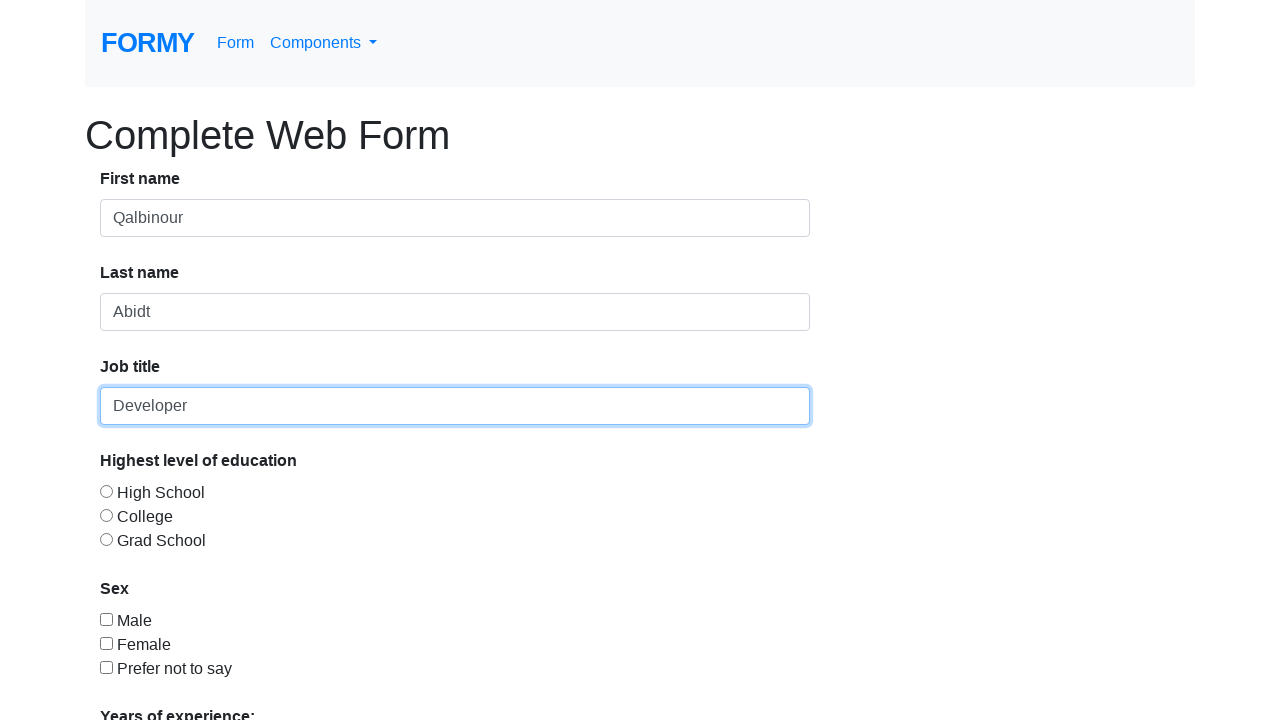